Tests simple alert handling by clicking a button to trigger an alert and accepting it.

Starting URL: https://demoqa.com/alerts

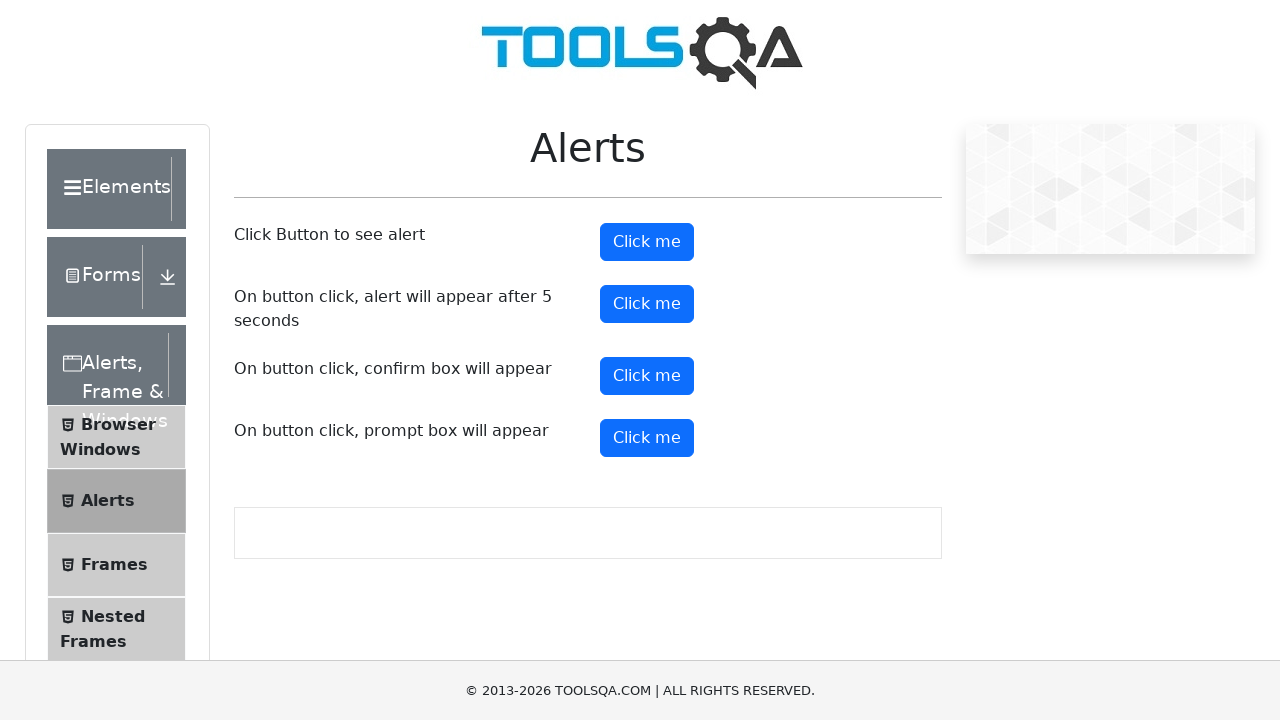

Set up dialog handler to accept alerts
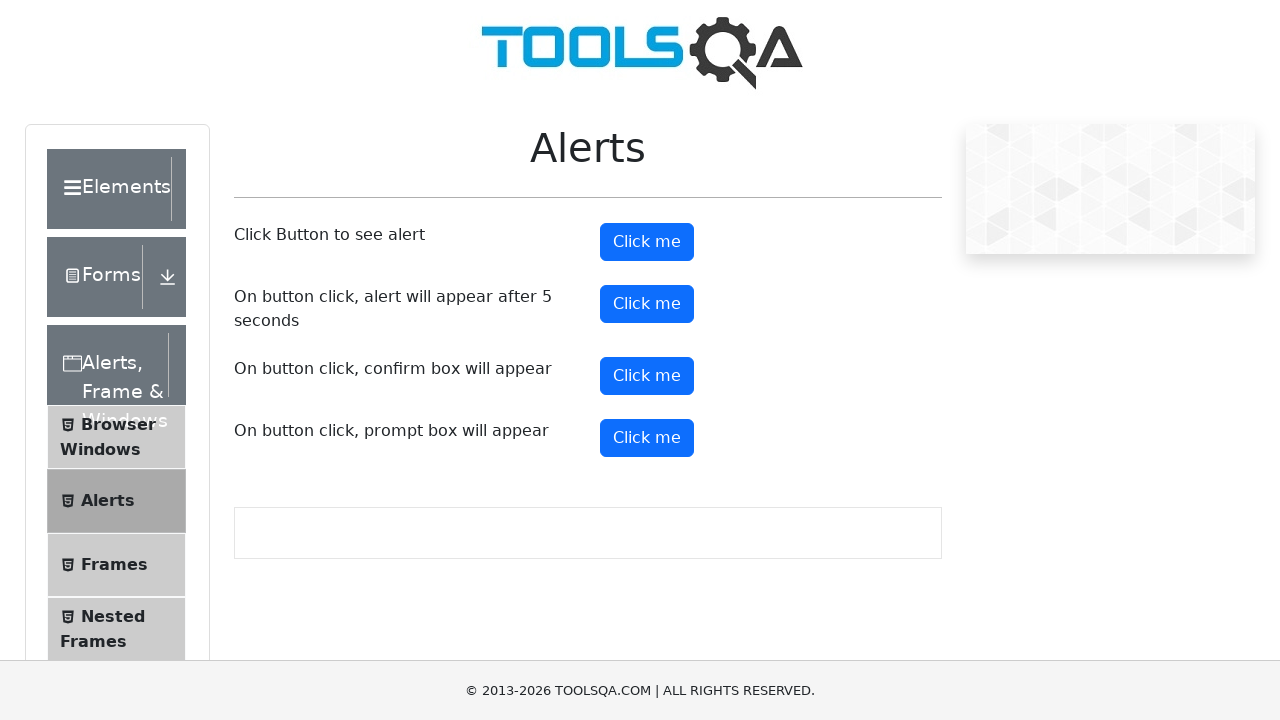

Clicked alert button to trigger simple alert at (647, 242) on #alertButton
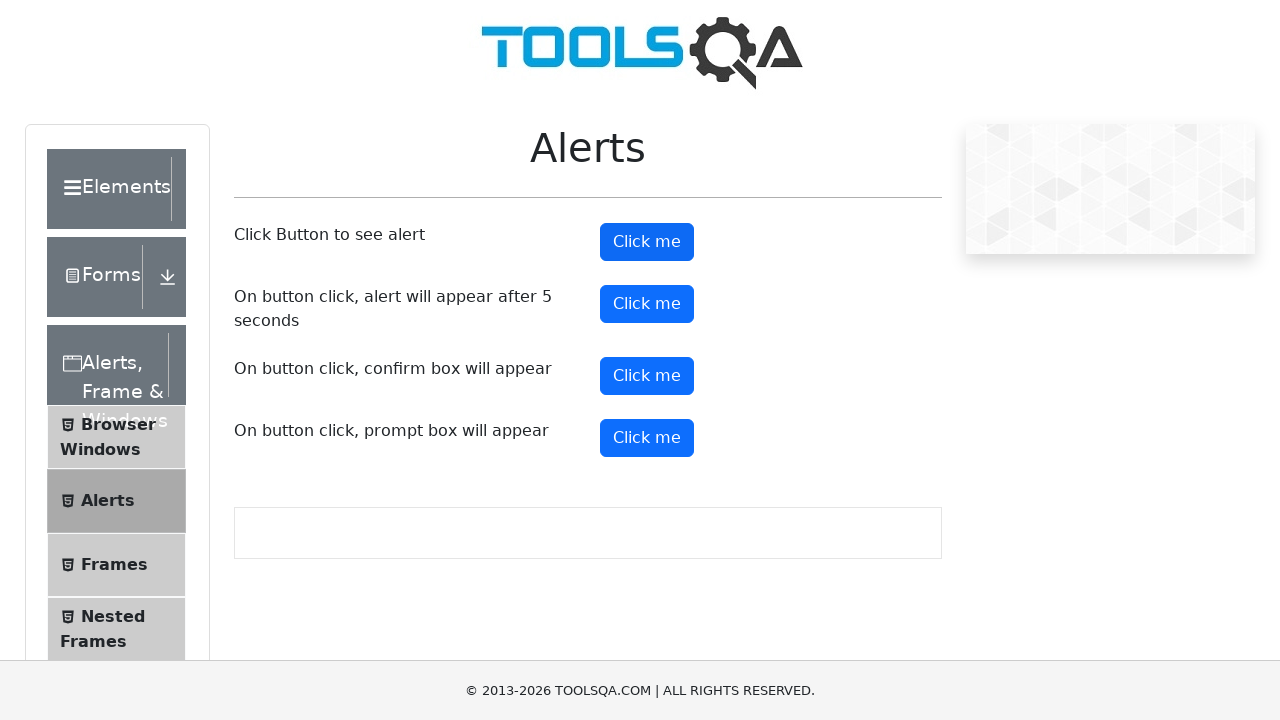

Waited for alert to be handled and processed
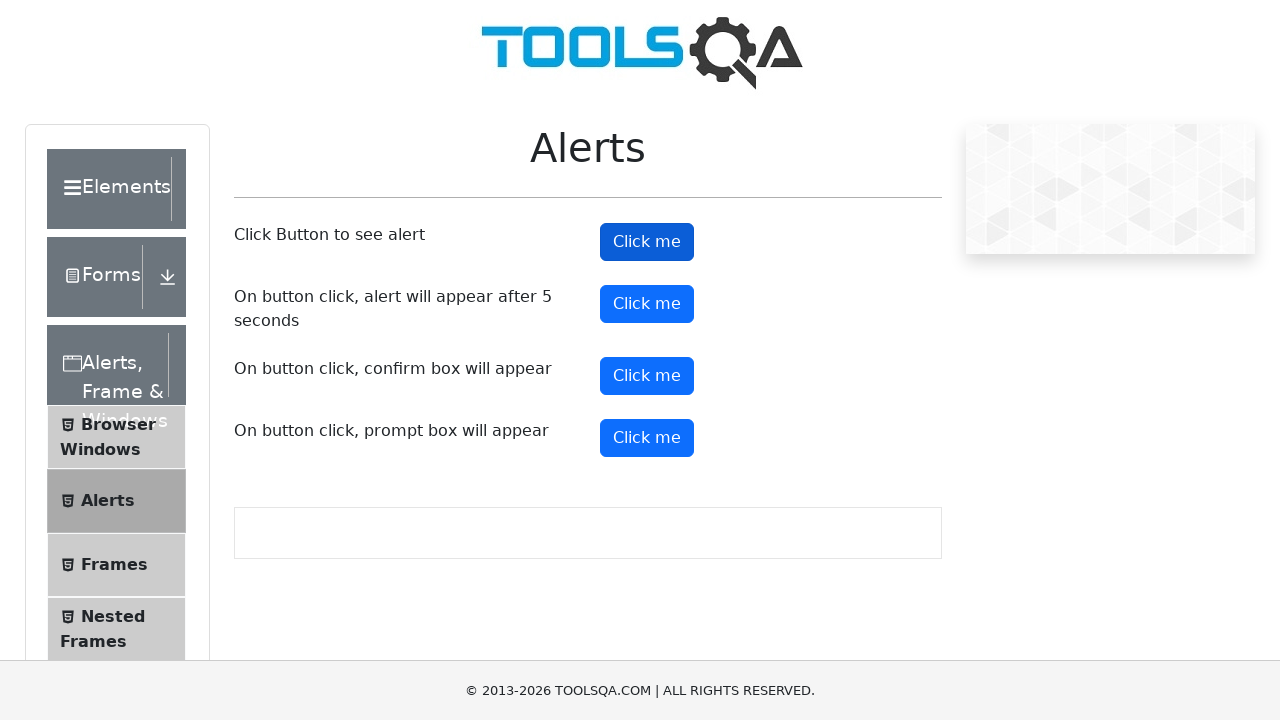

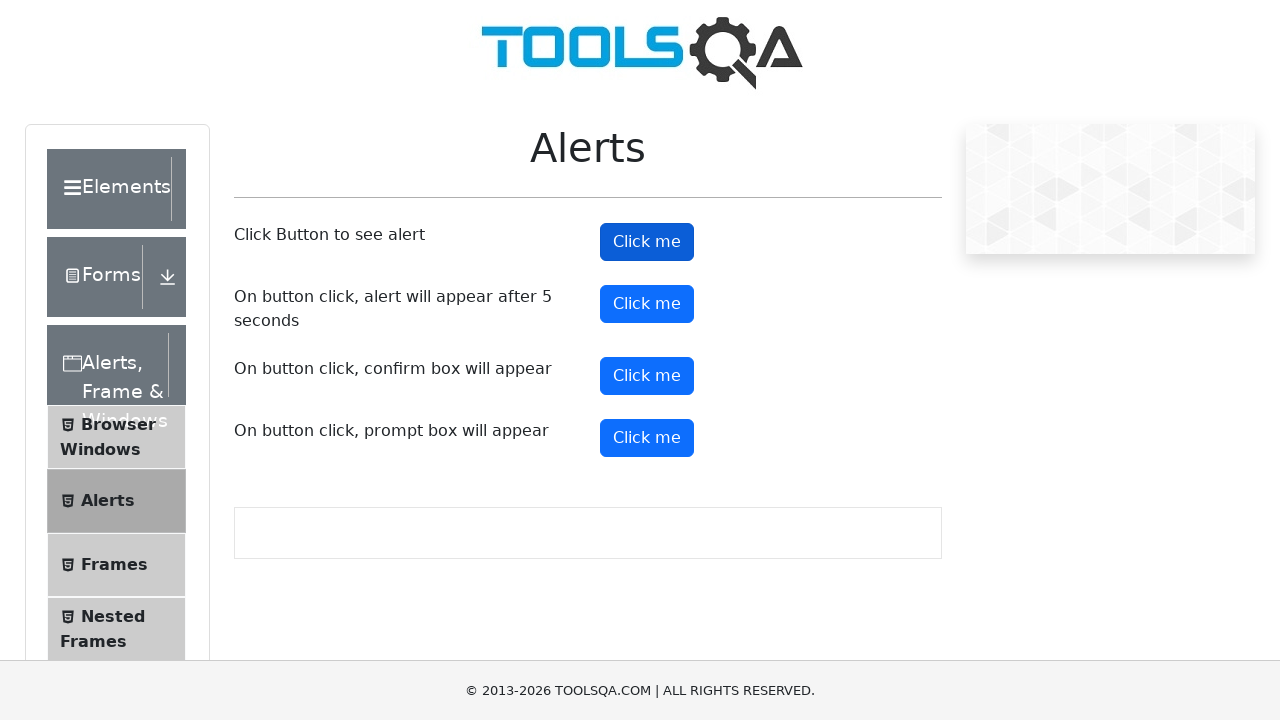